Tests the Key Presses functionality by navigating to the Key Presses page and entering text into an input field

Starting URL: http://the-internet.herokuapp.com

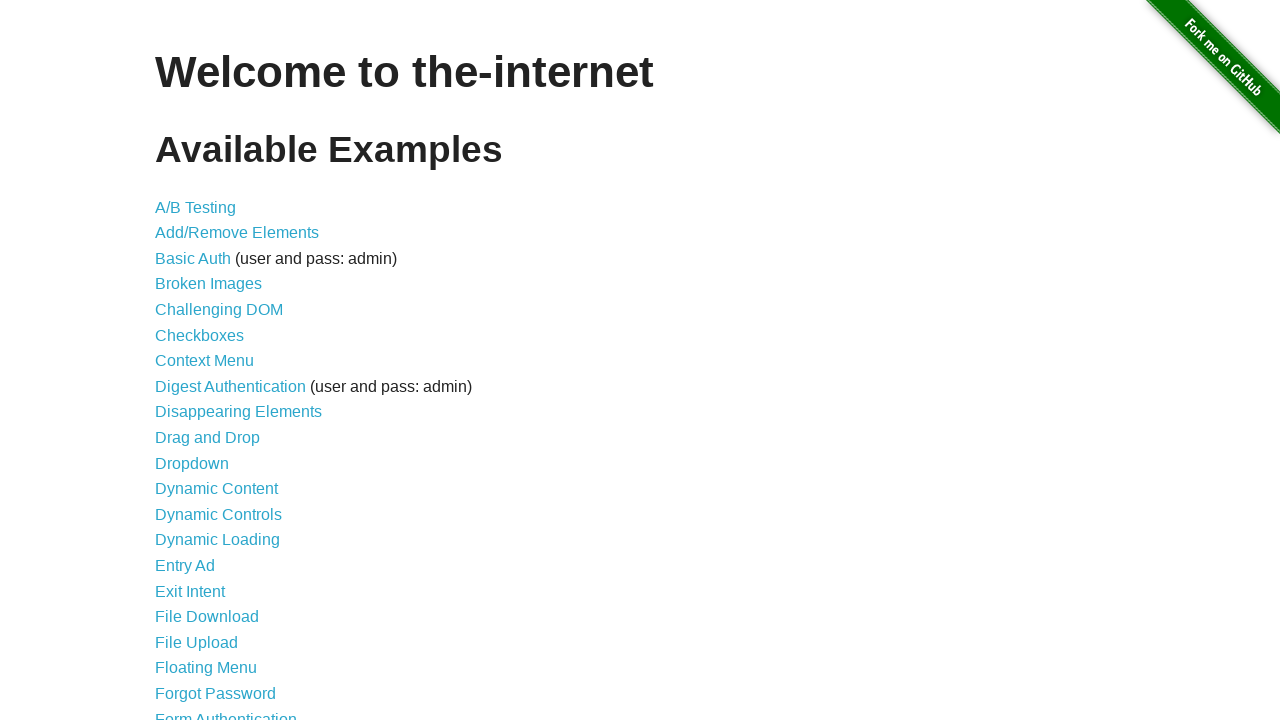

Clicked on the 'Key Presses' link at (200, 360) on xpath=//a[text()='Key Presses']
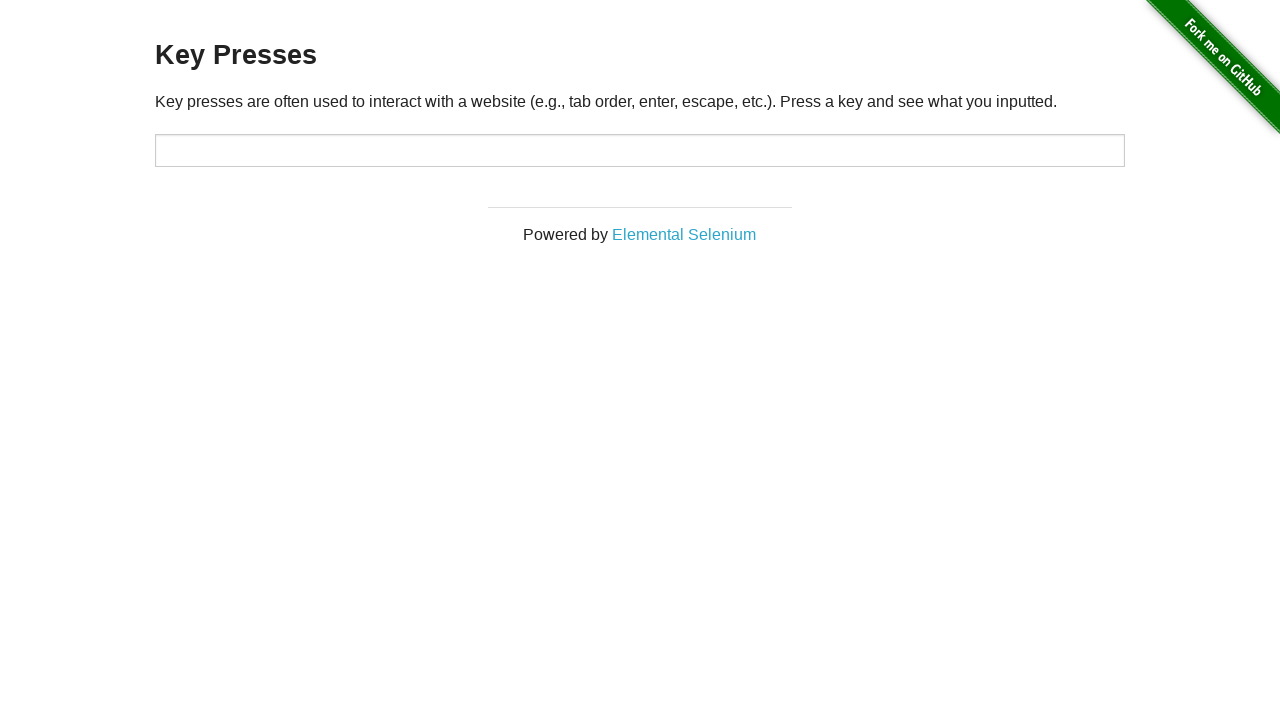

Input field became visible
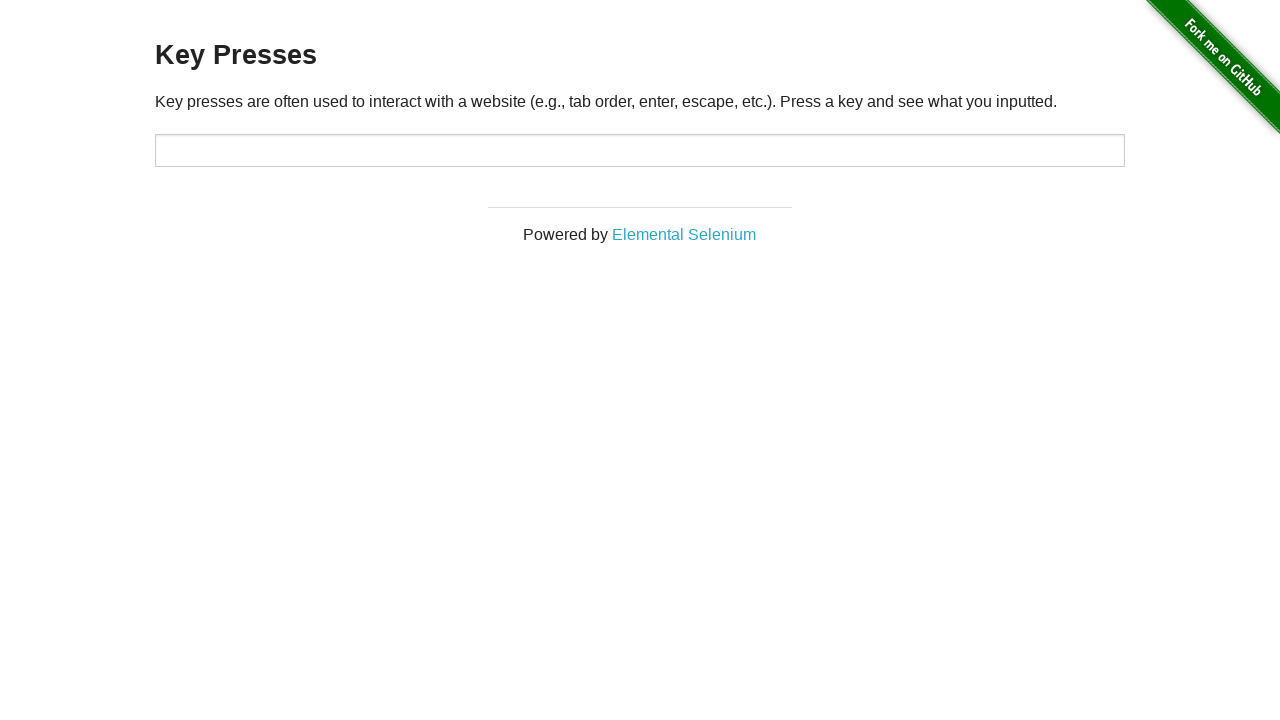

Filled input field with 'Hello' on input
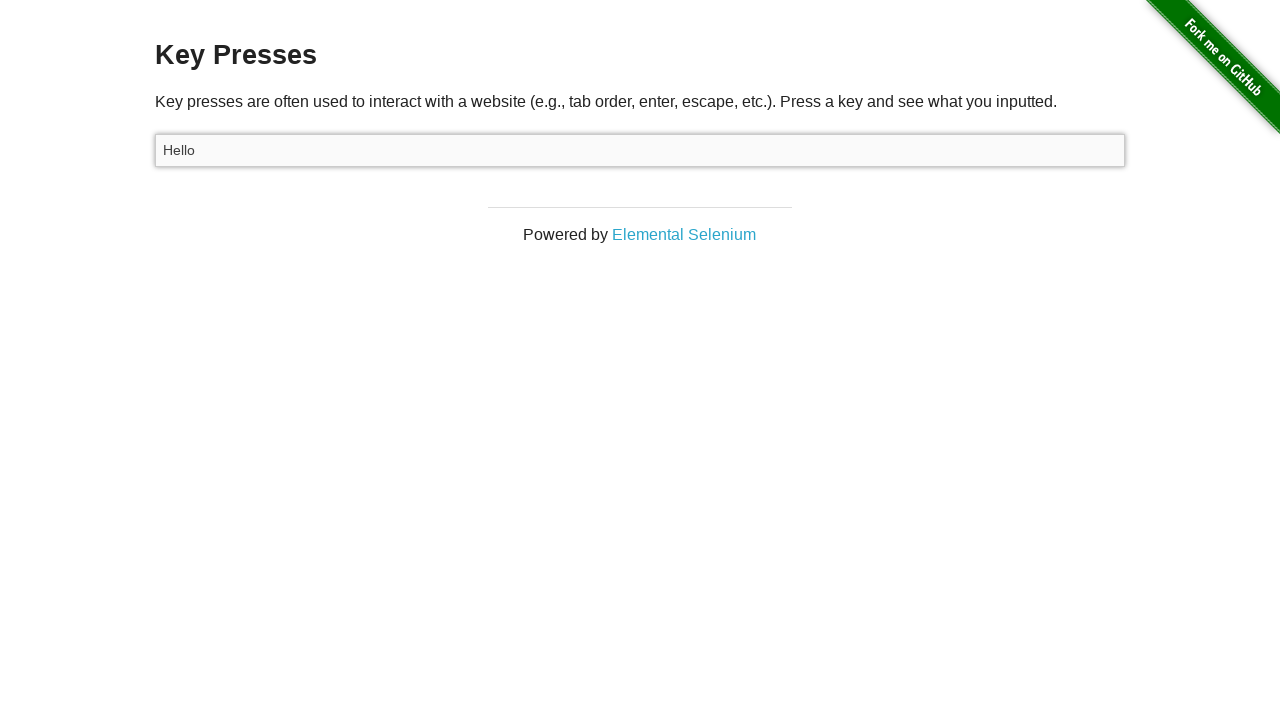

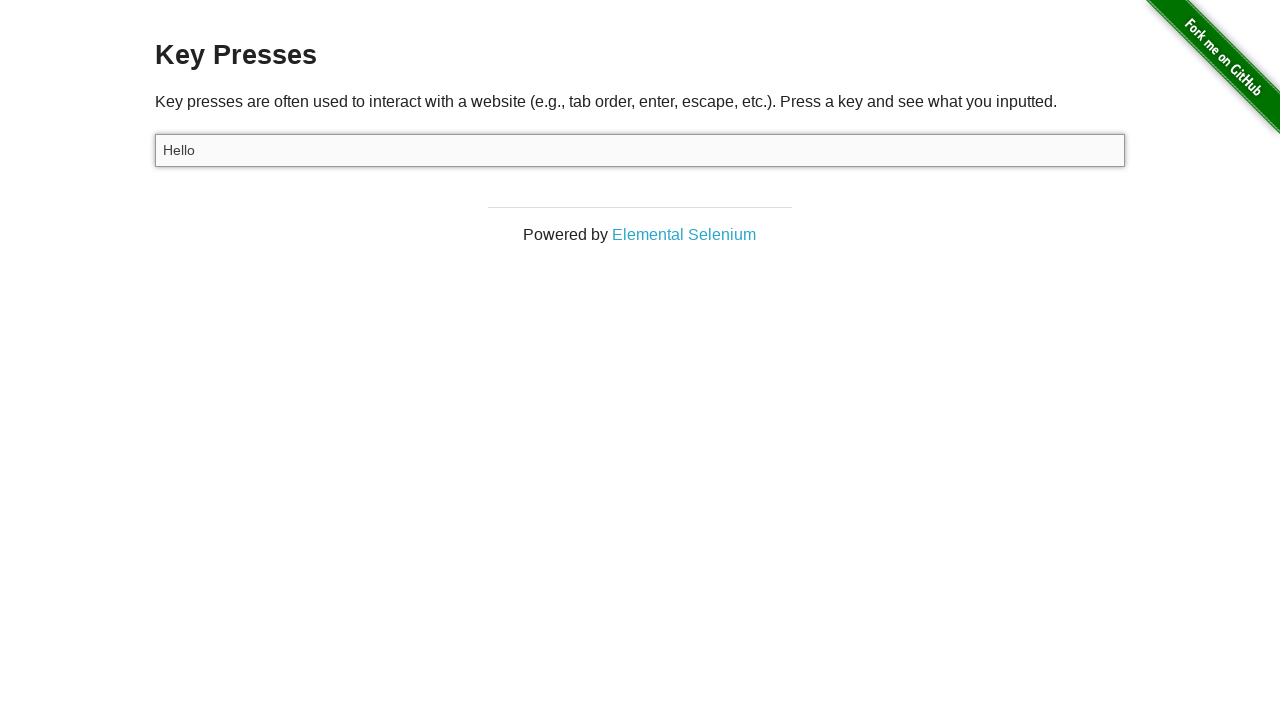